Tests a web table by scrolling to it, calculating the sum of values in a column, and verifying the sum matches the displayed total amount

Starting URL: https://rahulshettyacademy.com/AutomationPractice/

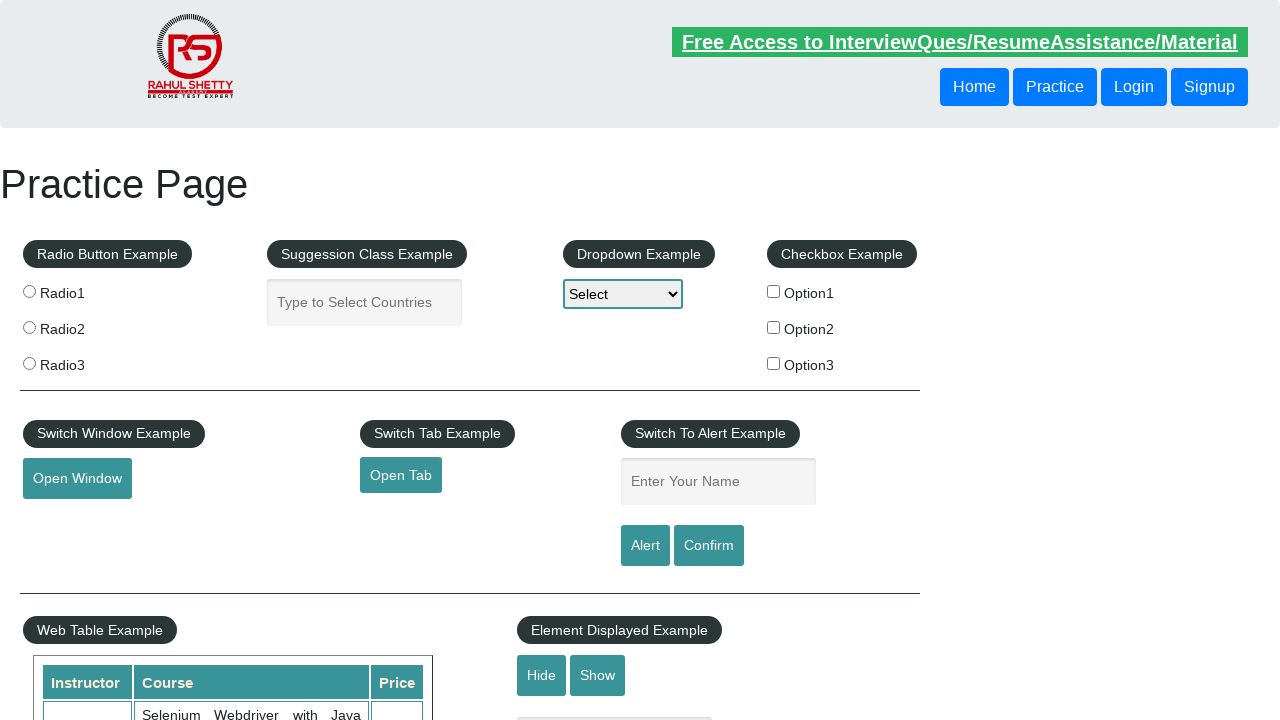

Scrolled down 500px to make web table visible
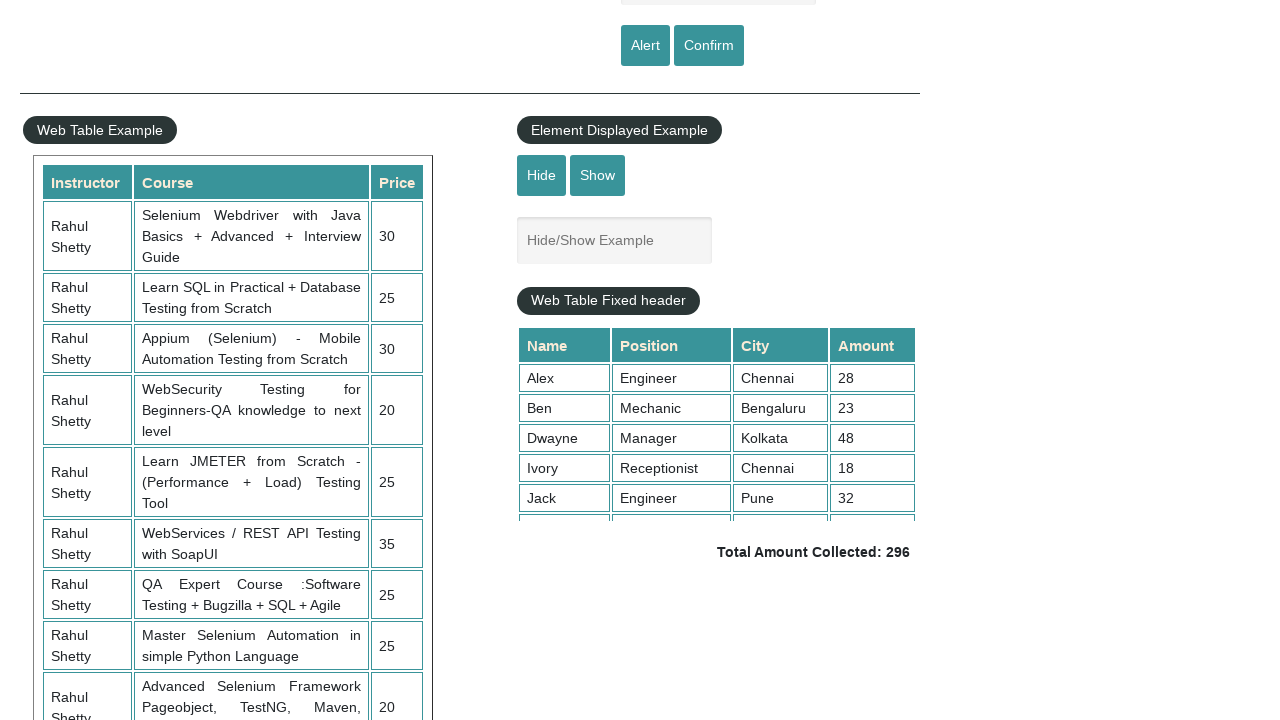

Scrolled table container to bottom to load all rows
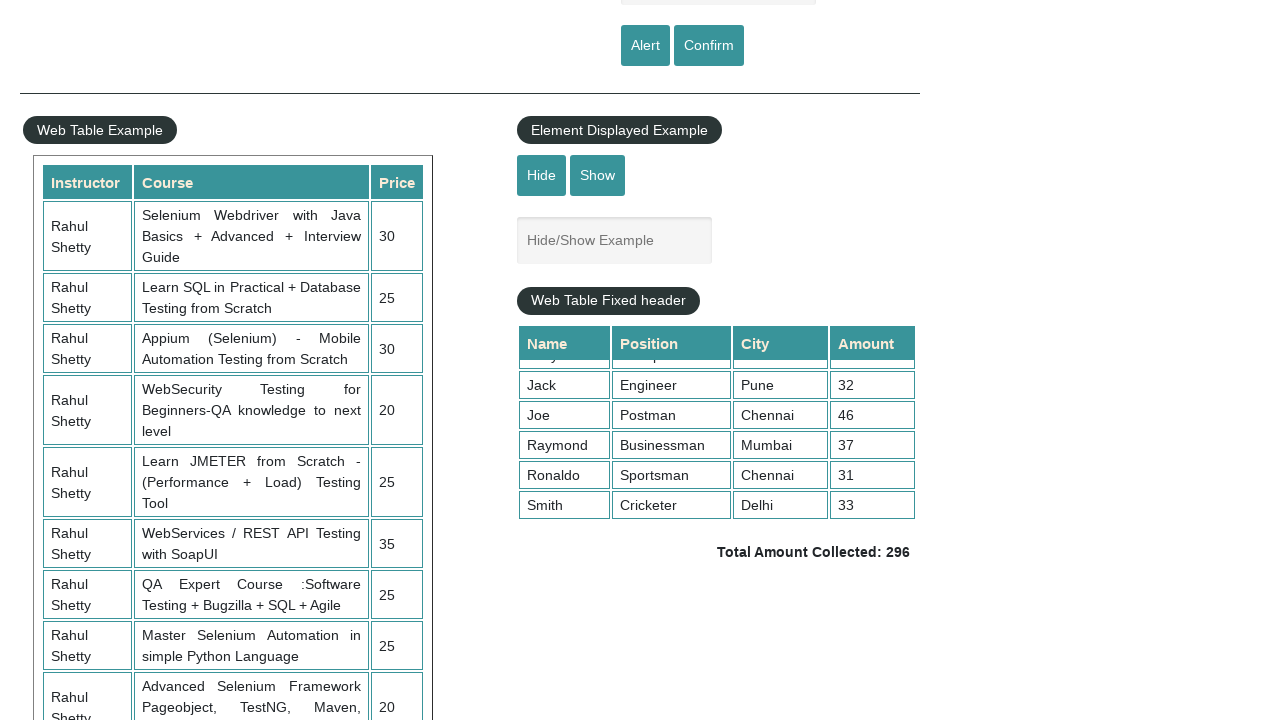

Retrieved all values from the 4th column of the table
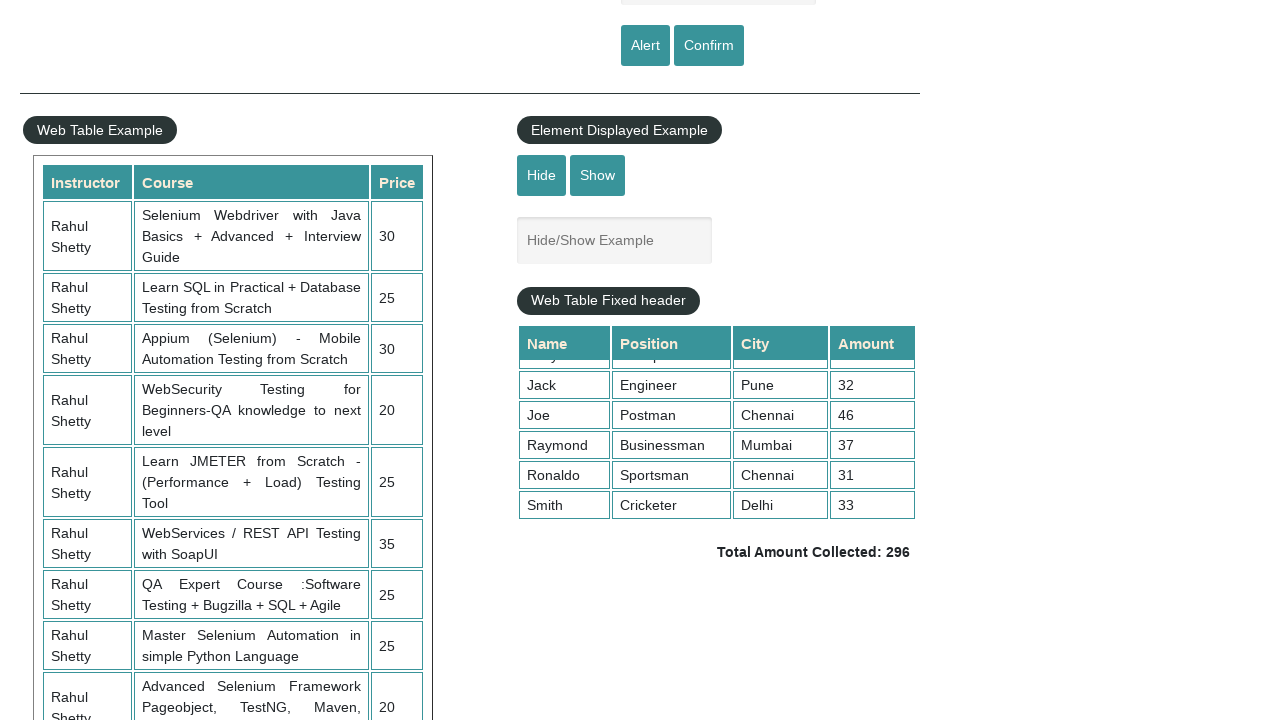

Calculated sum of column values: 296
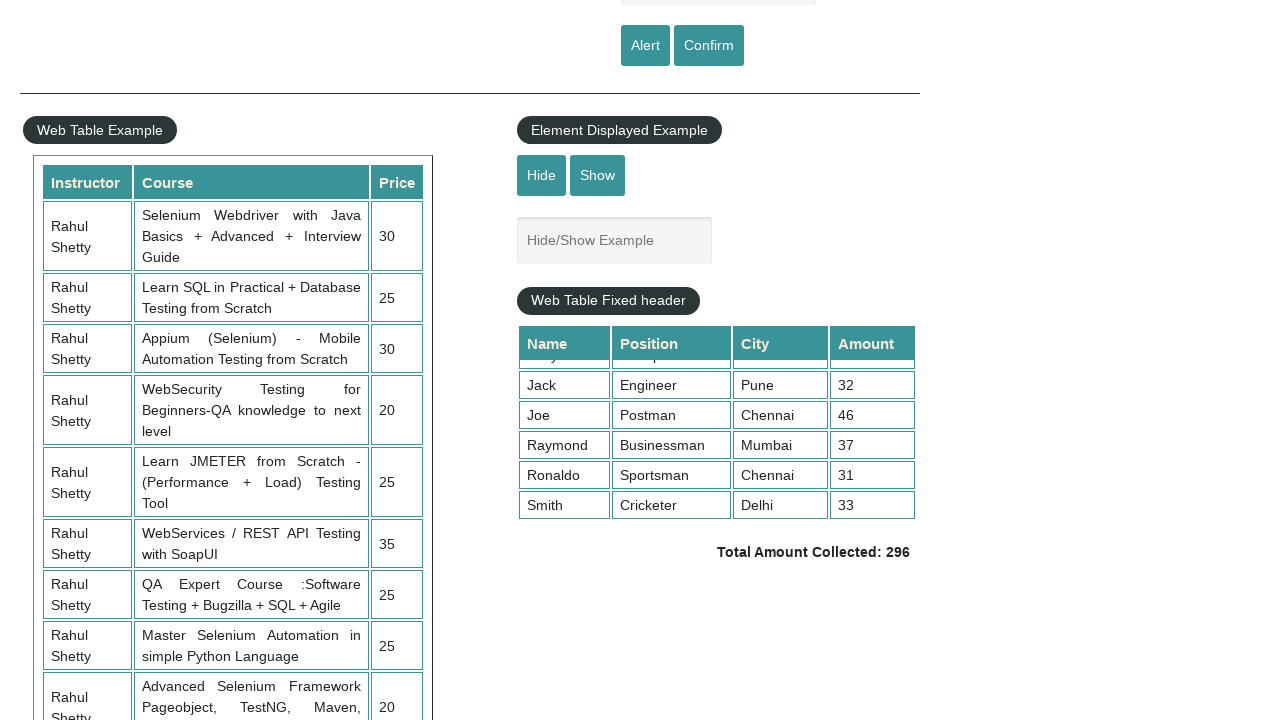

Retrieved total amount text displayed on page
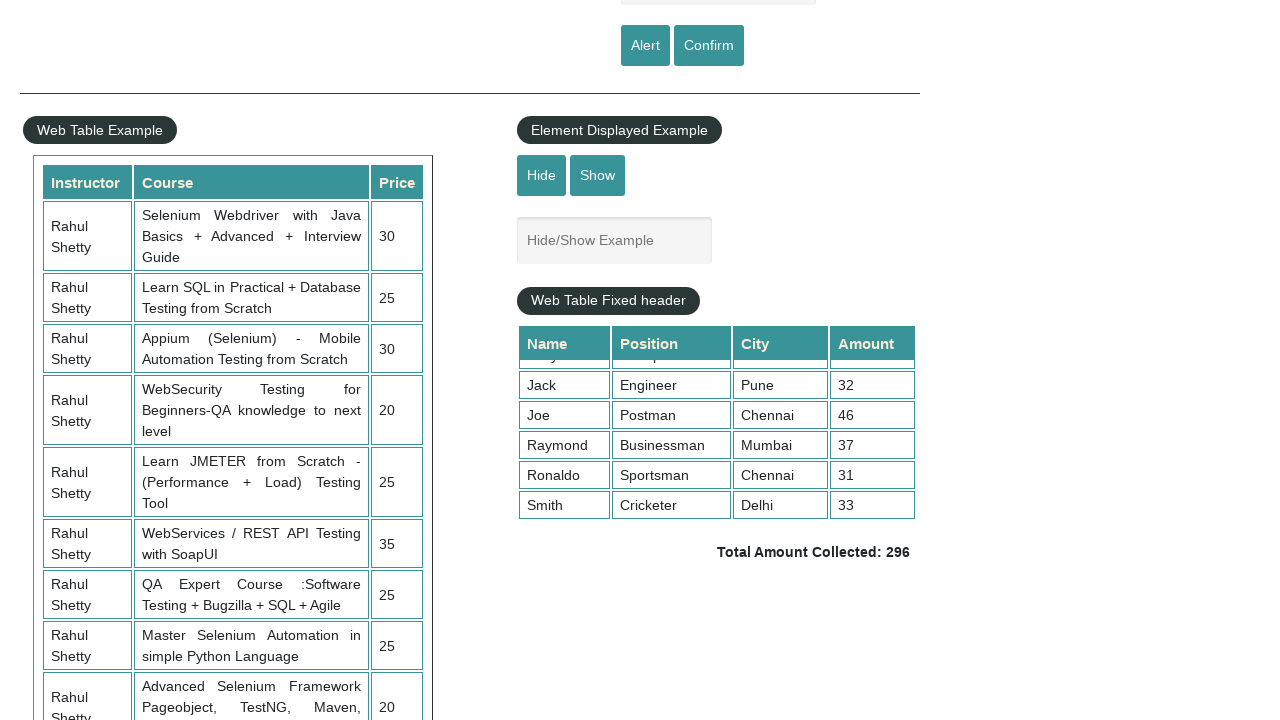

Extracted numeric total amount value: 296
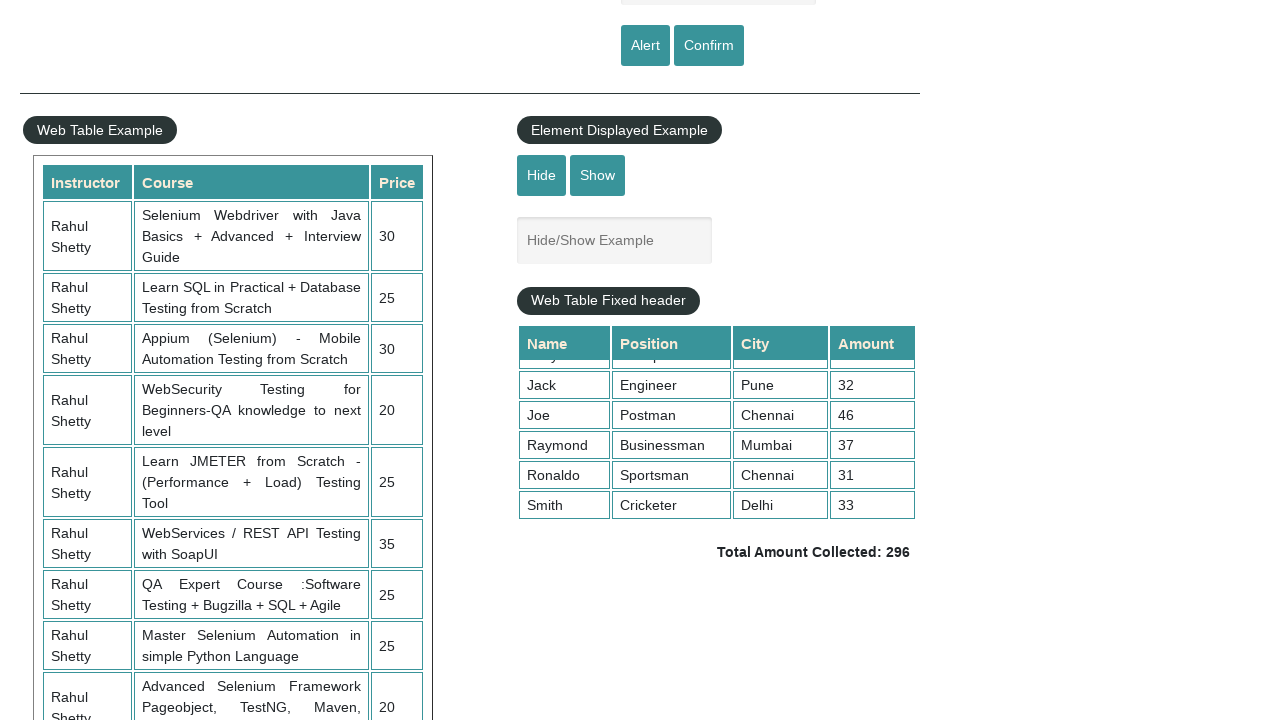

Verified calculated sum (296) matches displayed total (296)
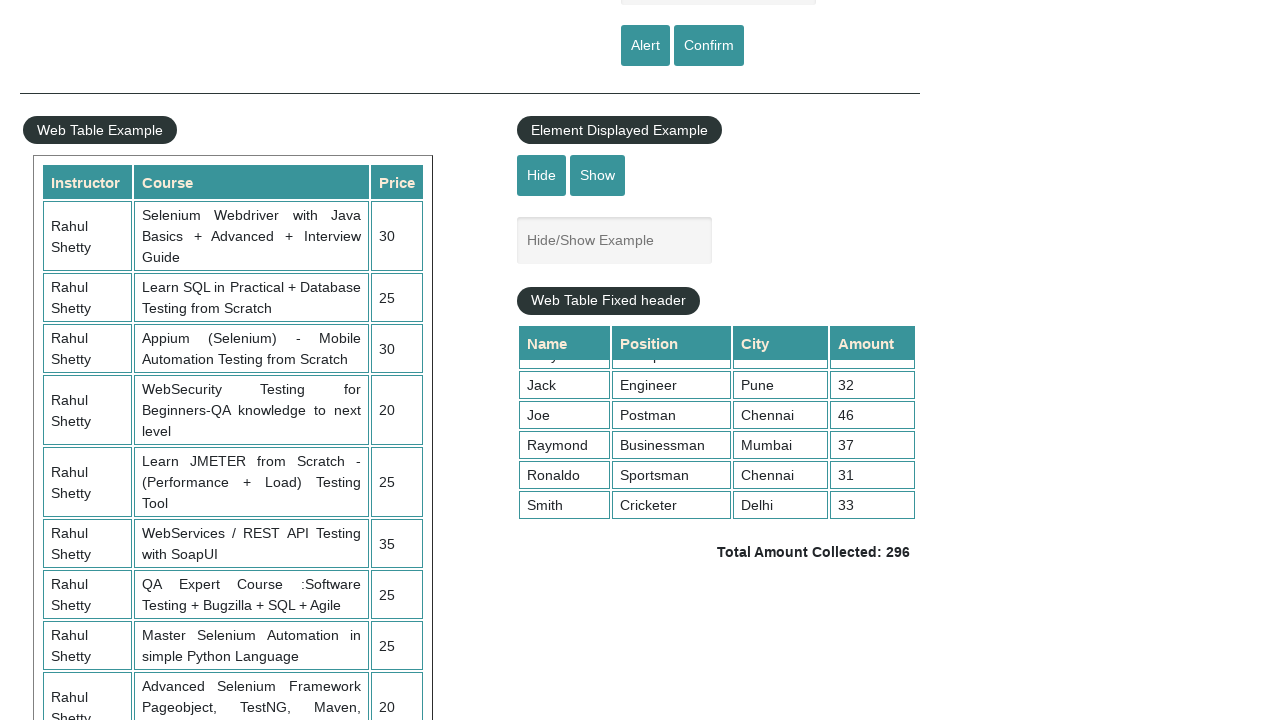

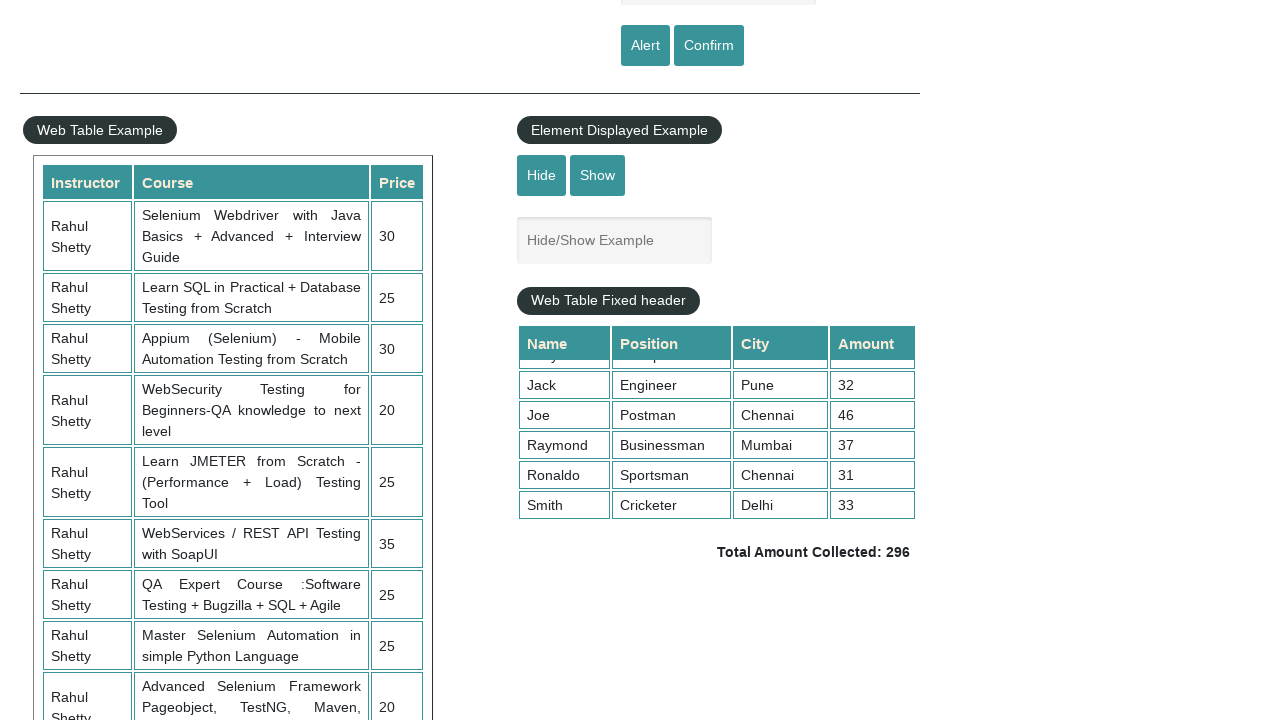